Fills out a Jane Street job application form on Greenhouse, including personal information fields (name, email, phone), dropdown selections for various questions (how did you hear about us, education level, etc.), and LinkedIn profile URL.

Starting URL: https://boards.greenhouse.io/janestreet/jobs/4274809002

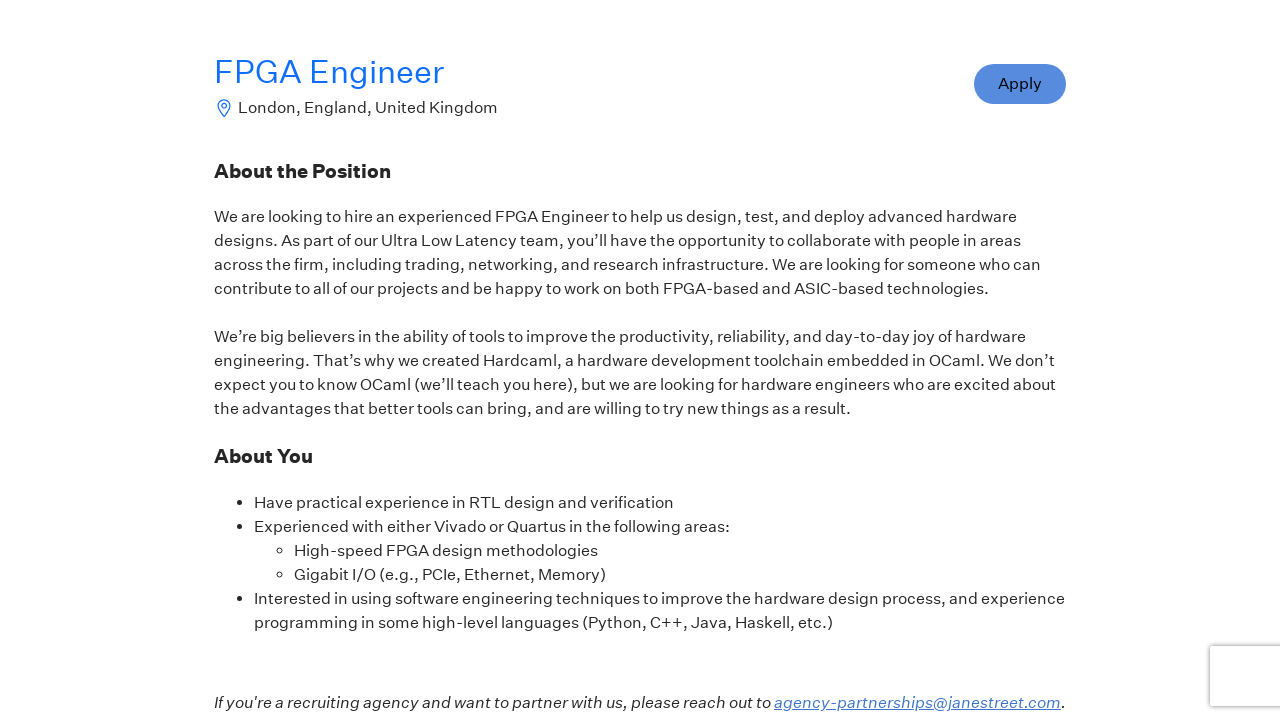

Clicked apply button to start Jane Street job application at (1020, 84) on a:has-text('apply'), button:has-text('apply') >> nth=0
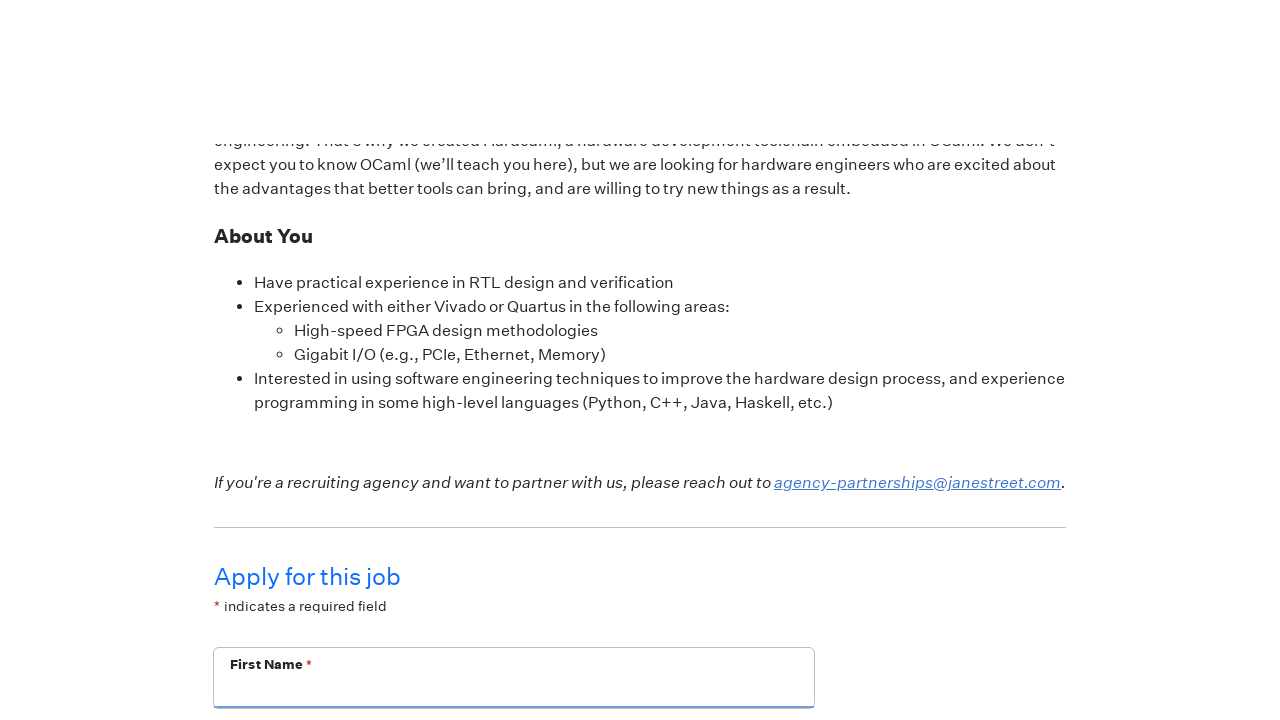

Form loaded and first name field is visible
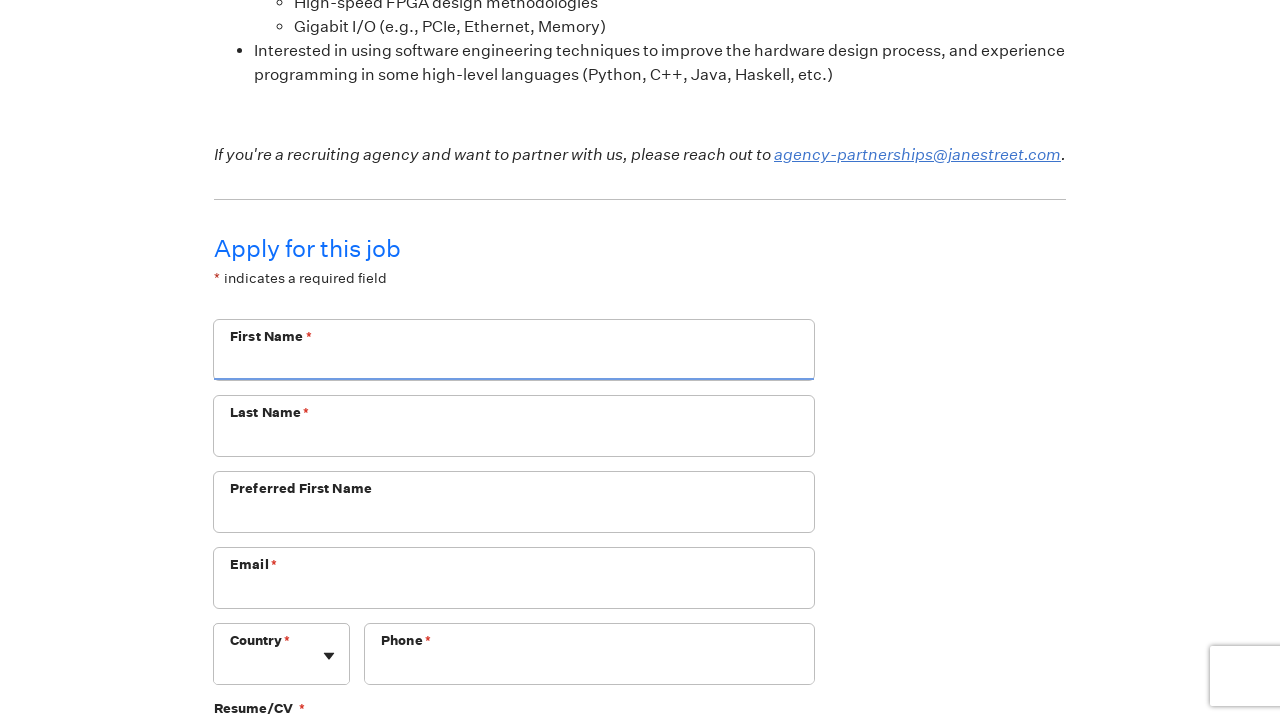

Filled first name field with 'Marcus' on input[name*='first_name'], input[id*='first_name']
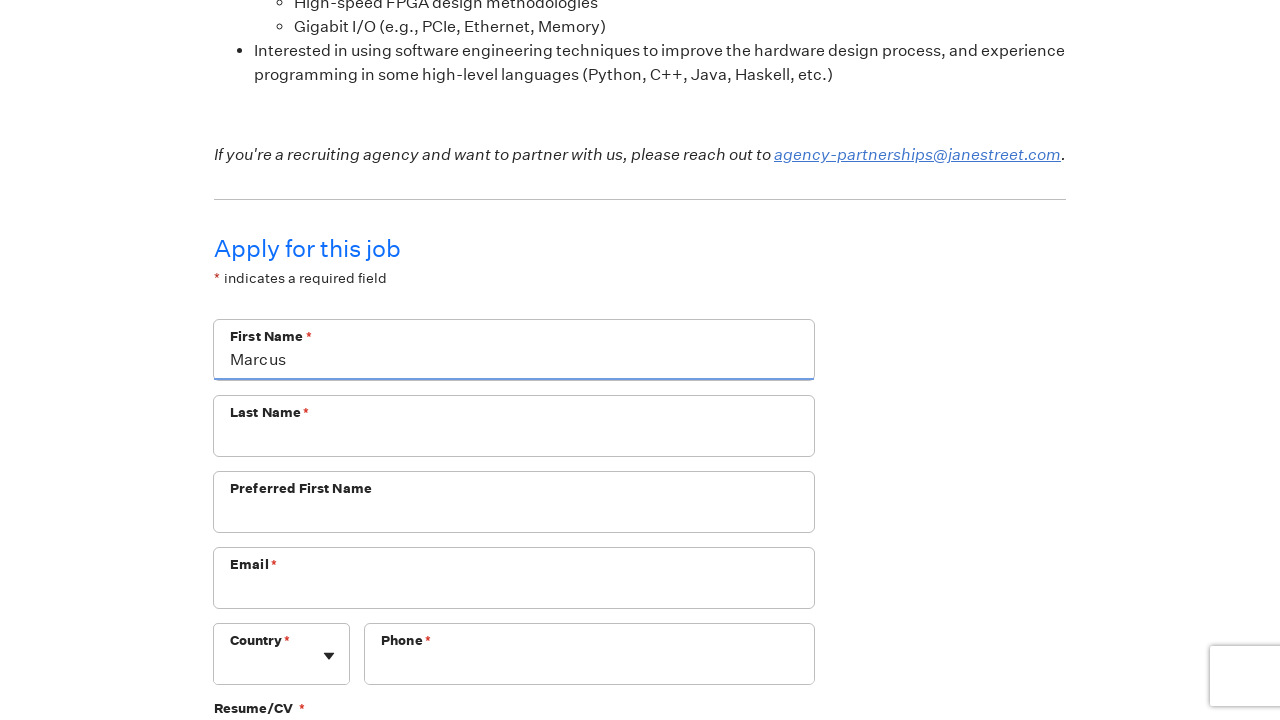

Filled last name field with 'Thompson' on input[name*='last_name'], input[id*='last_name']
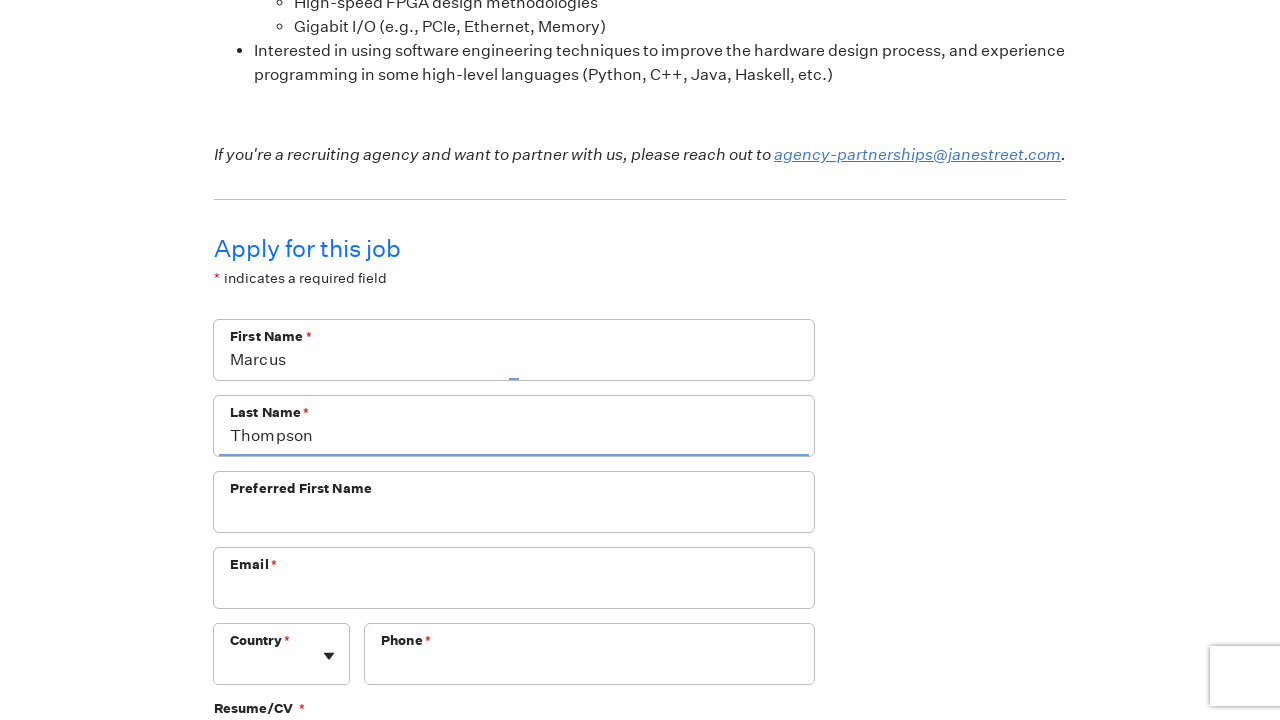

Filled email field with 'marcus.thompson@example.com' on input[name*='email'], input[id*='email']
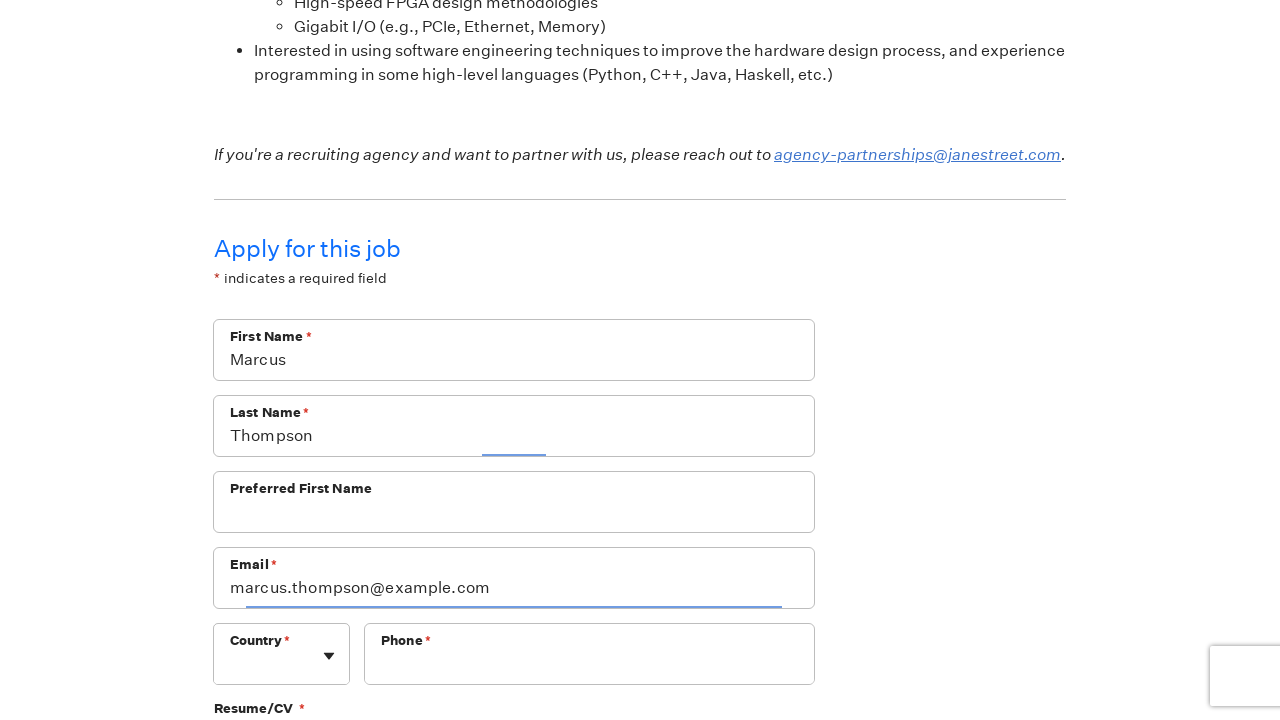

Filled phone field with '+1987654321' on input[name*='phone'], input[id*='phone']
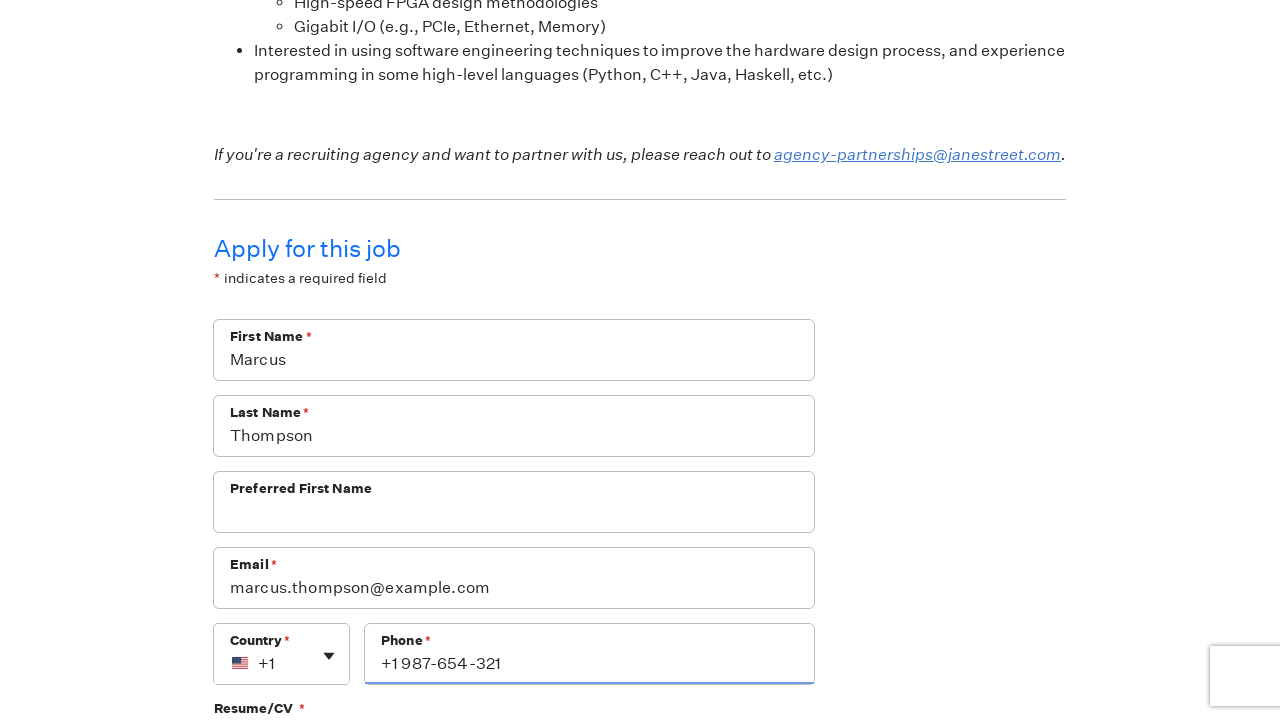

Waited 1 second to ensure form fields are fully populated
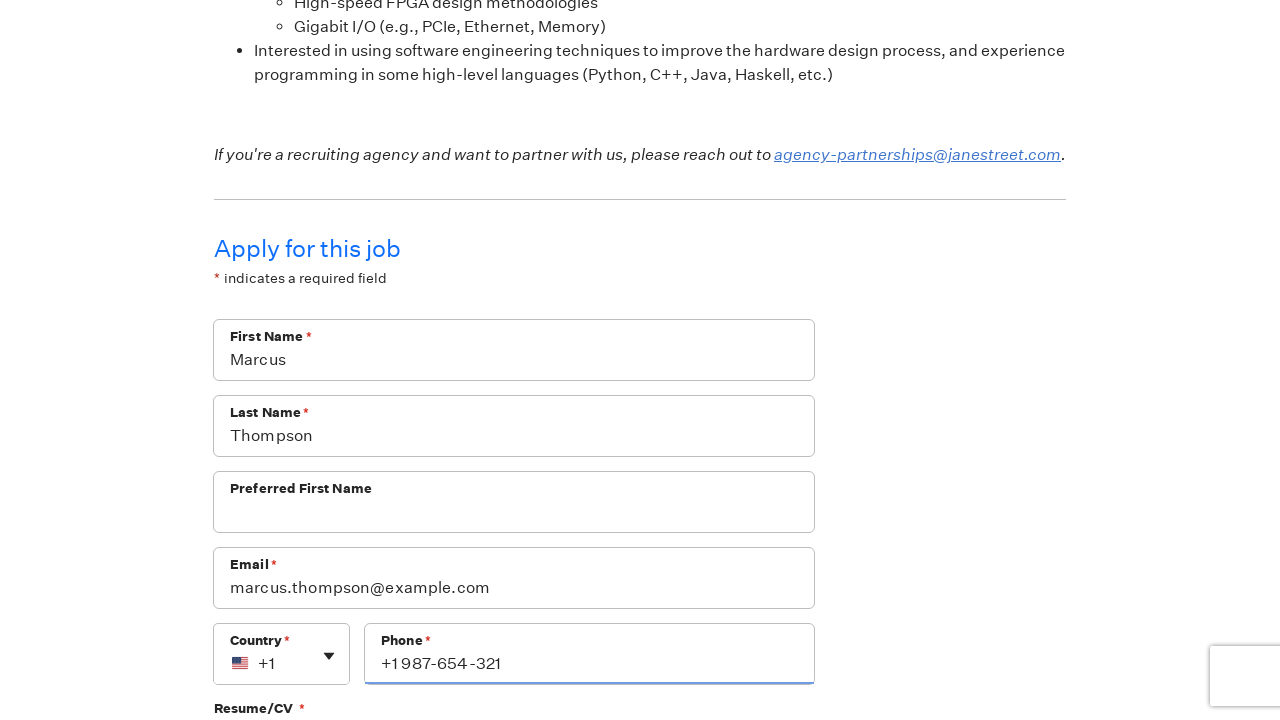

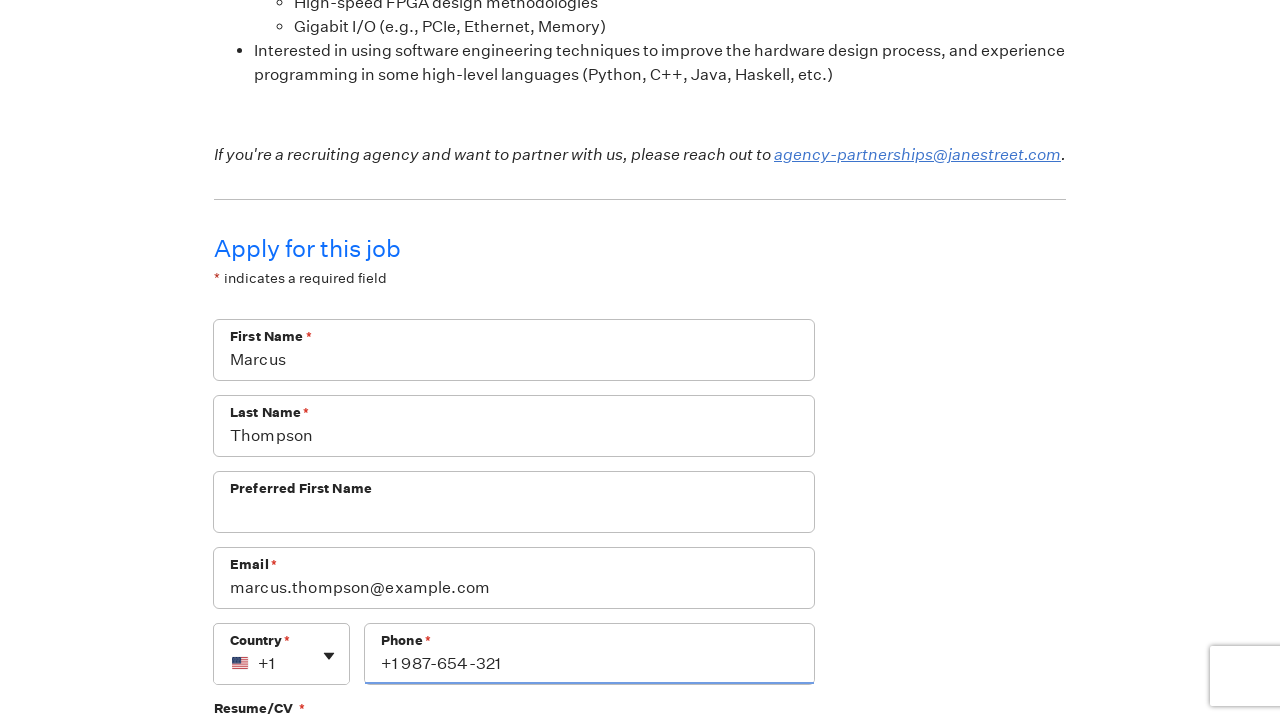